Tests browser navigation by visiting Selenium website, verifying content, then navigating to another site and testing browser back, forward, and refresh functions

Starting URL: https://www.selenium.dev/

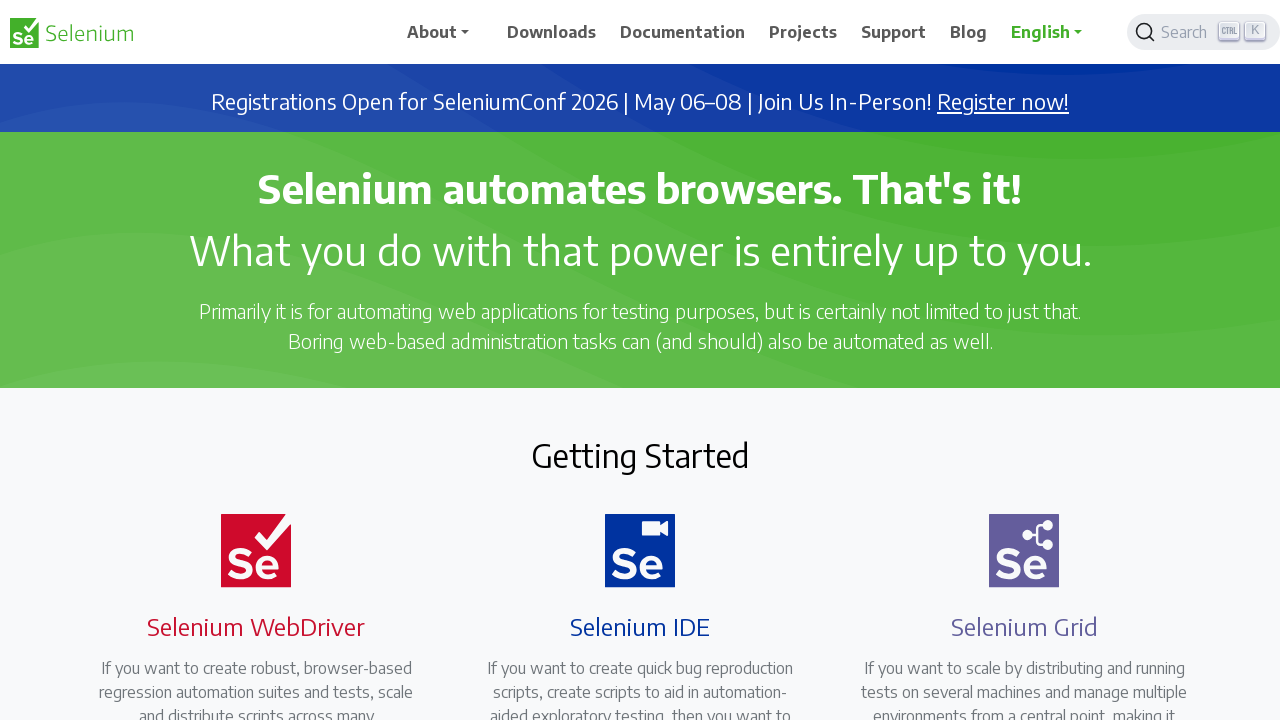

Retrieved current URL from Selenium website
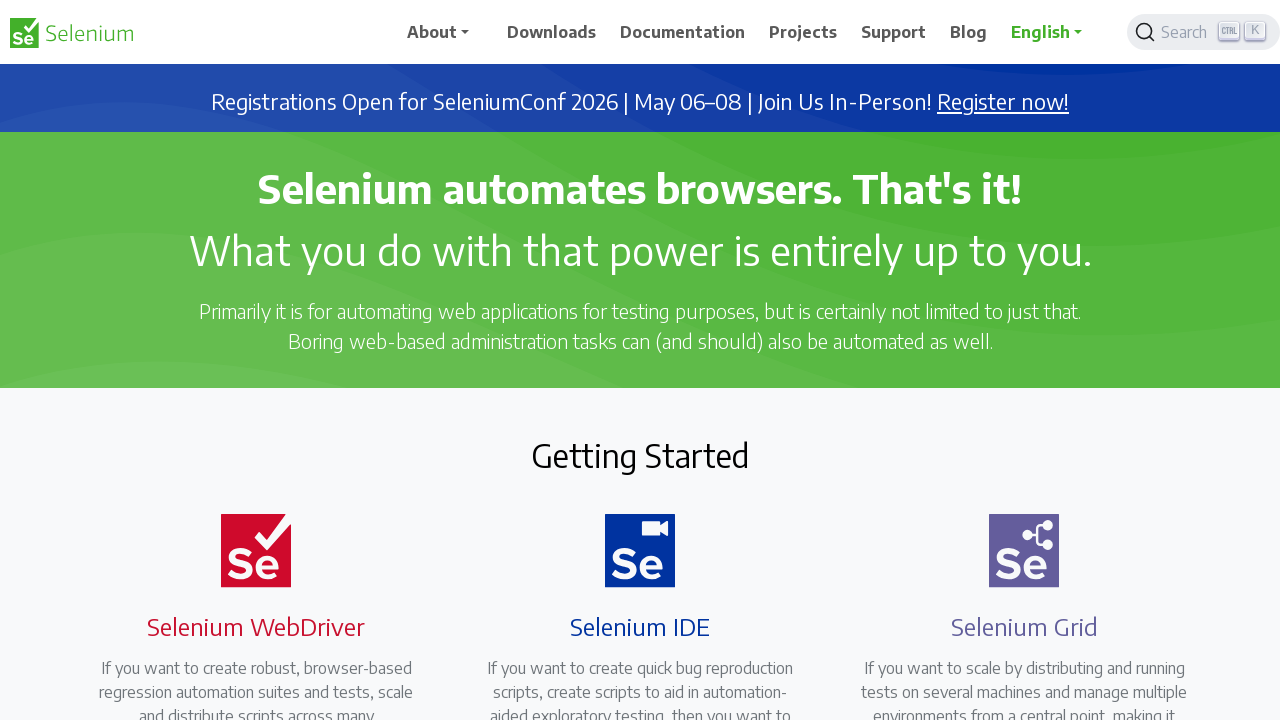

Retrieved page title from Selenium website
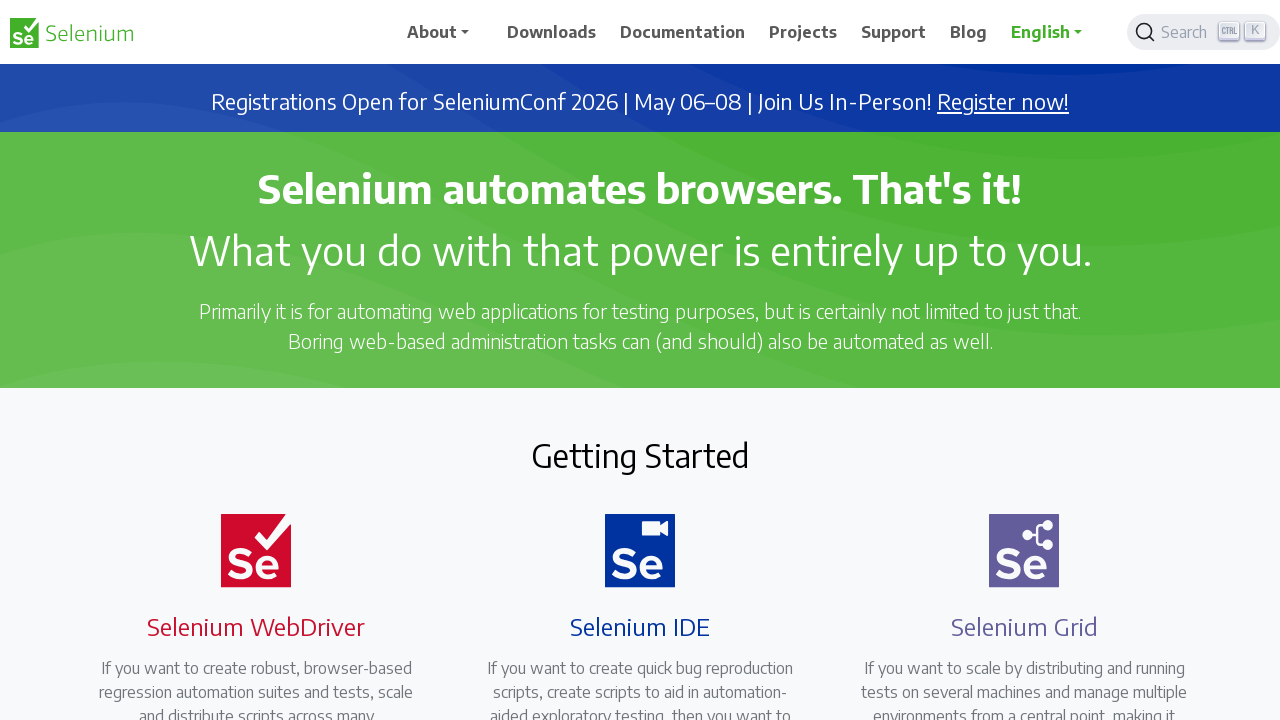

Retrieved page content to verify Selenium tagline
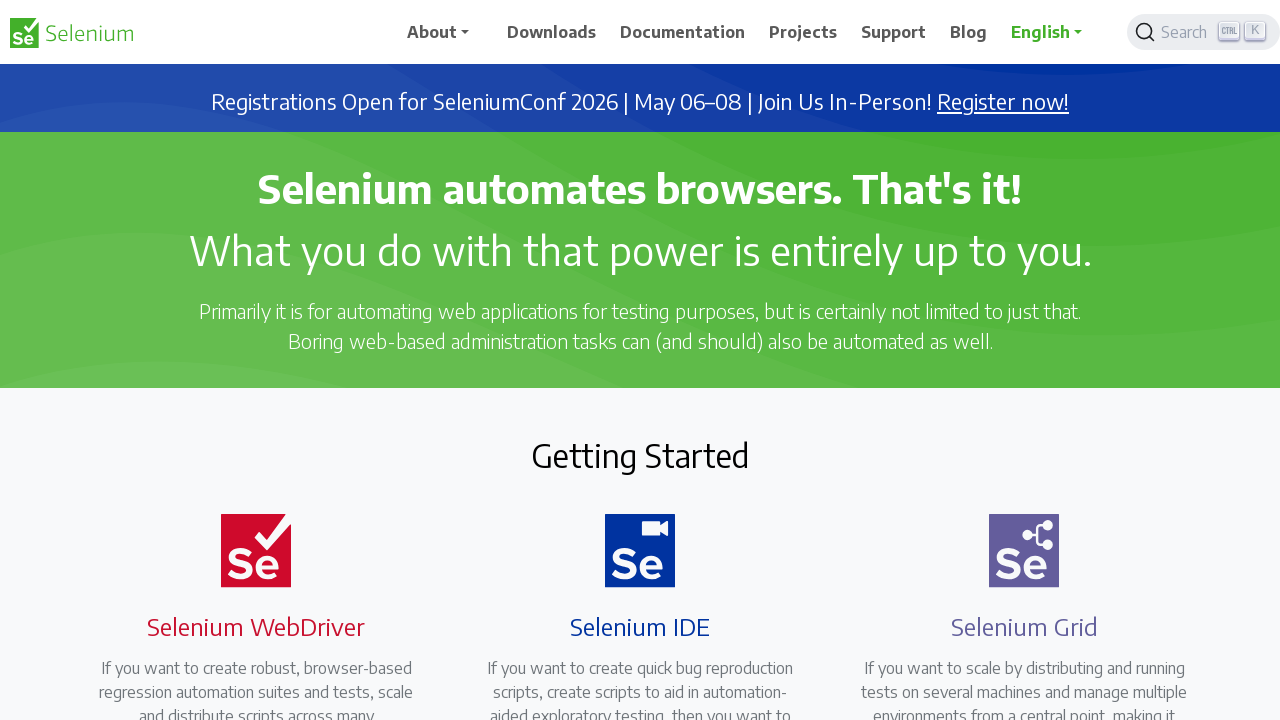

Verified Selenium tagline 'Selenium automates browsers. That's it!' is present on page
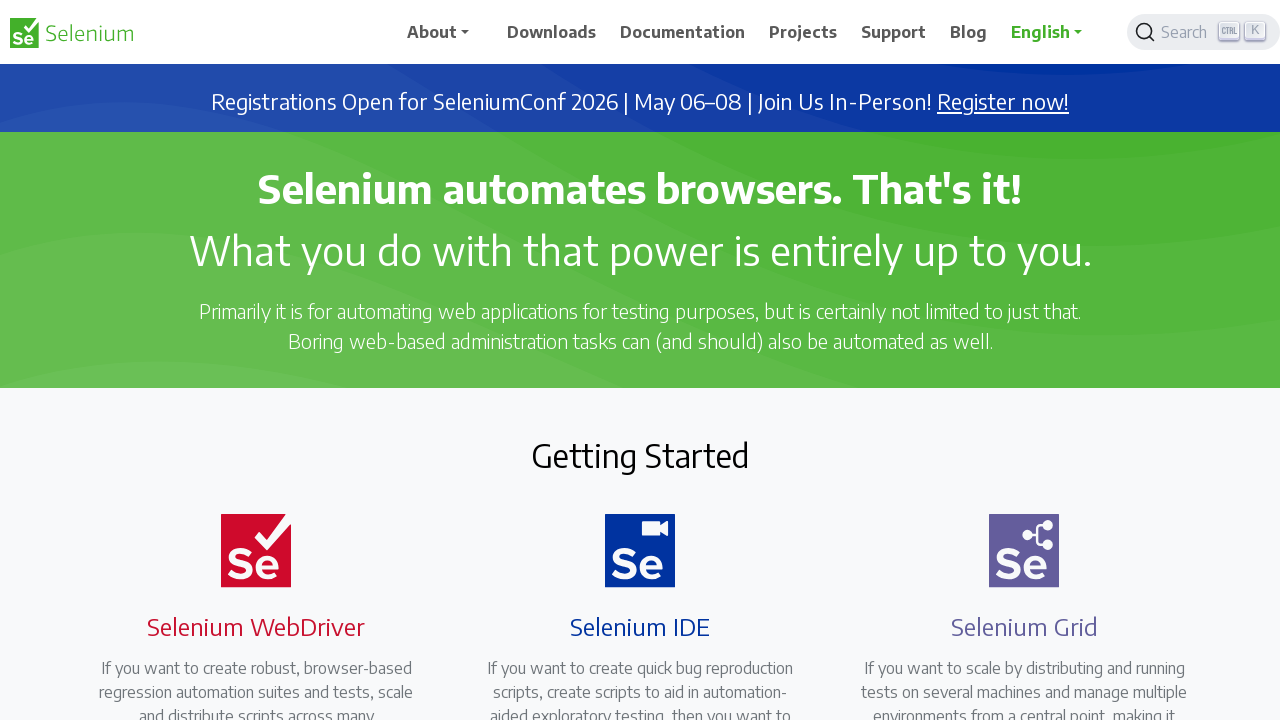

Navigated to https://www.duotech.io/
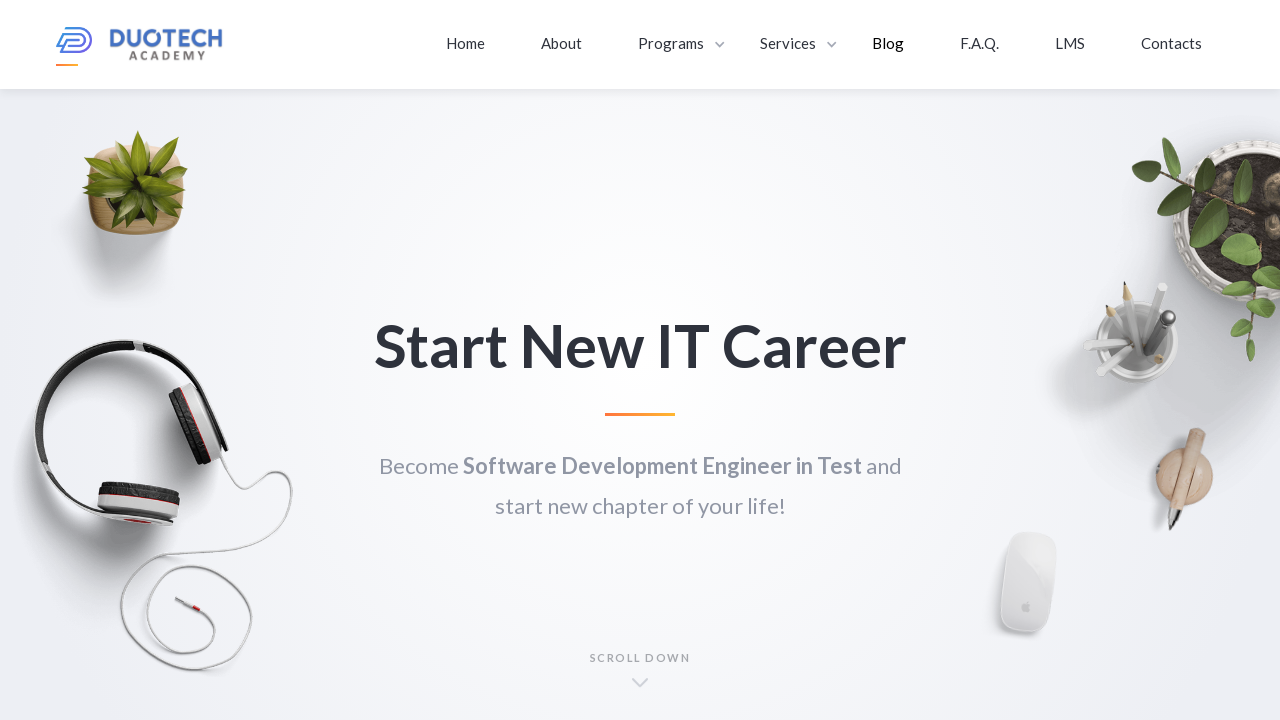

Navigated back to Selenium website using browser back button
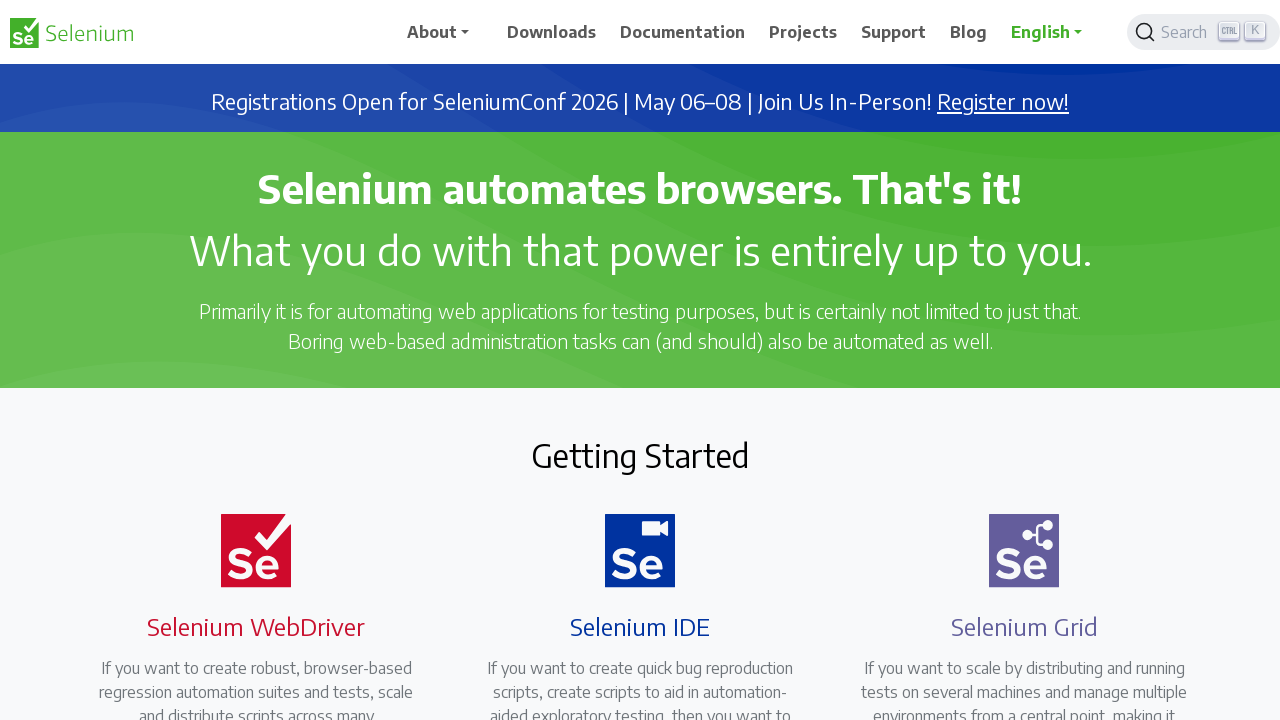

Navigated forward to DuoTech website using browser forward button
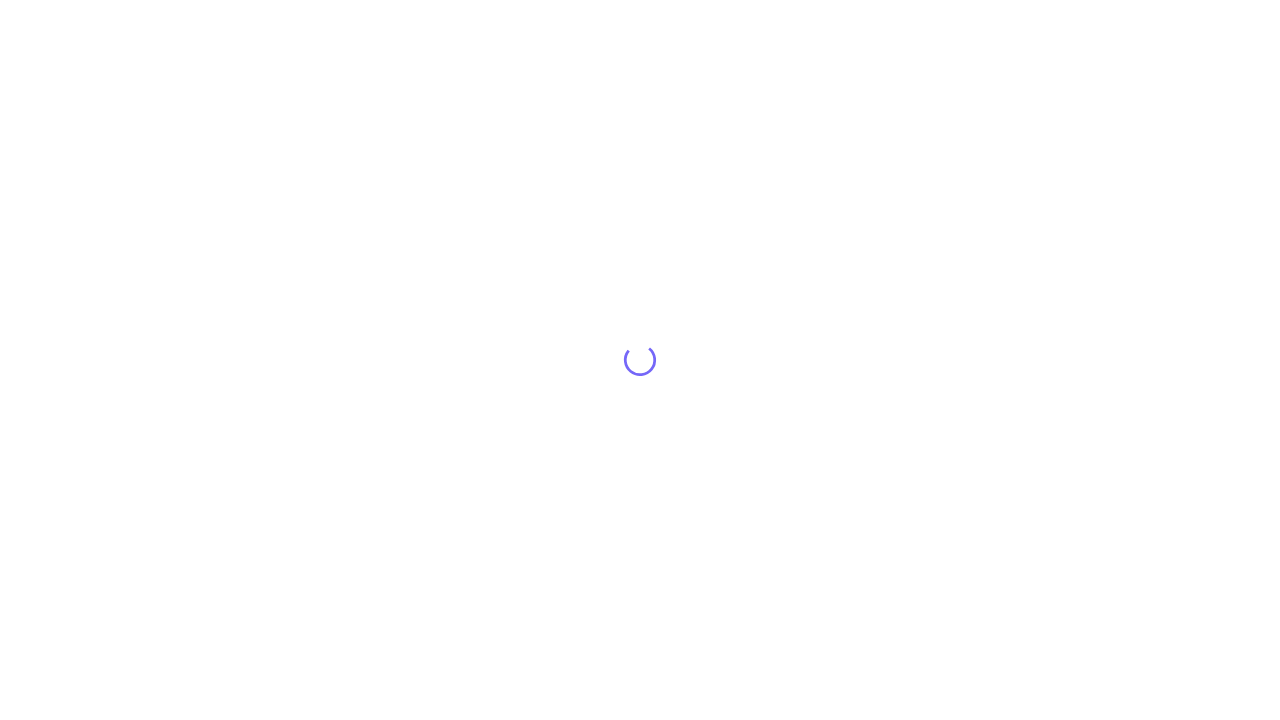

Reloaded the current page (DuoTech website)
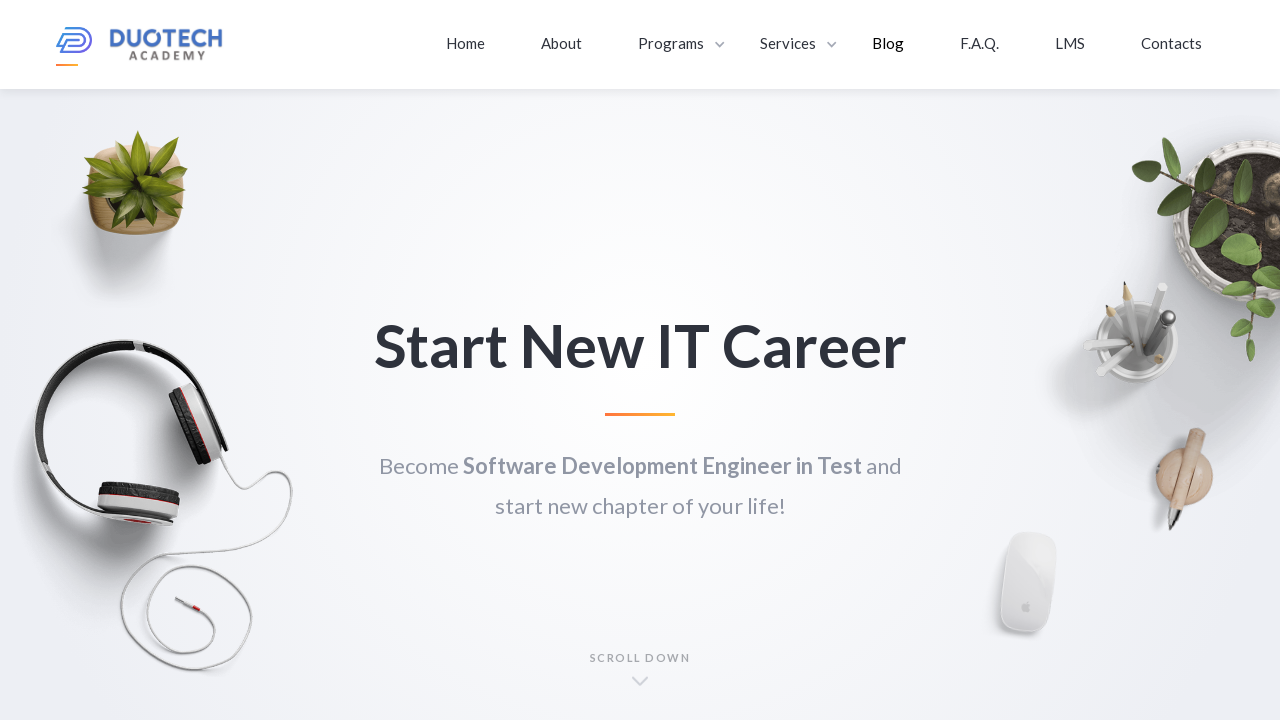

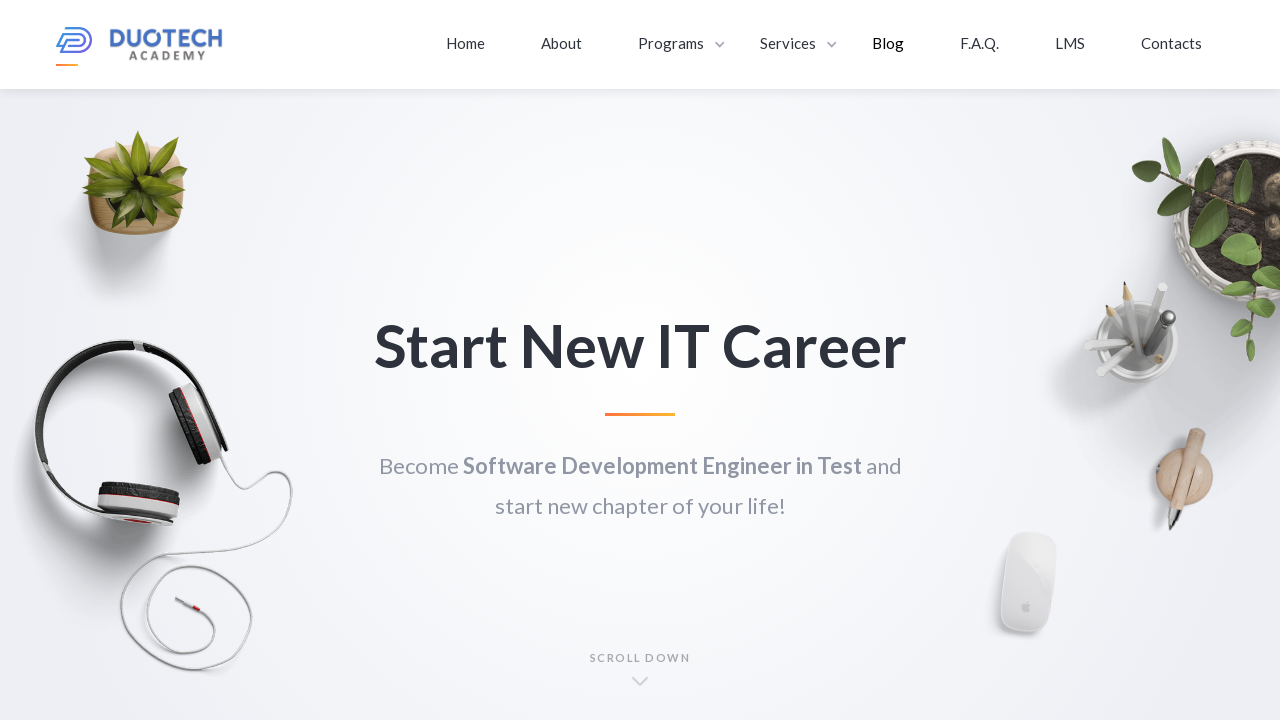